Tests alert popup handling by clicking a button that triggers an alert and then accepting it

Starting URL: http://omayo.blogspot.com/

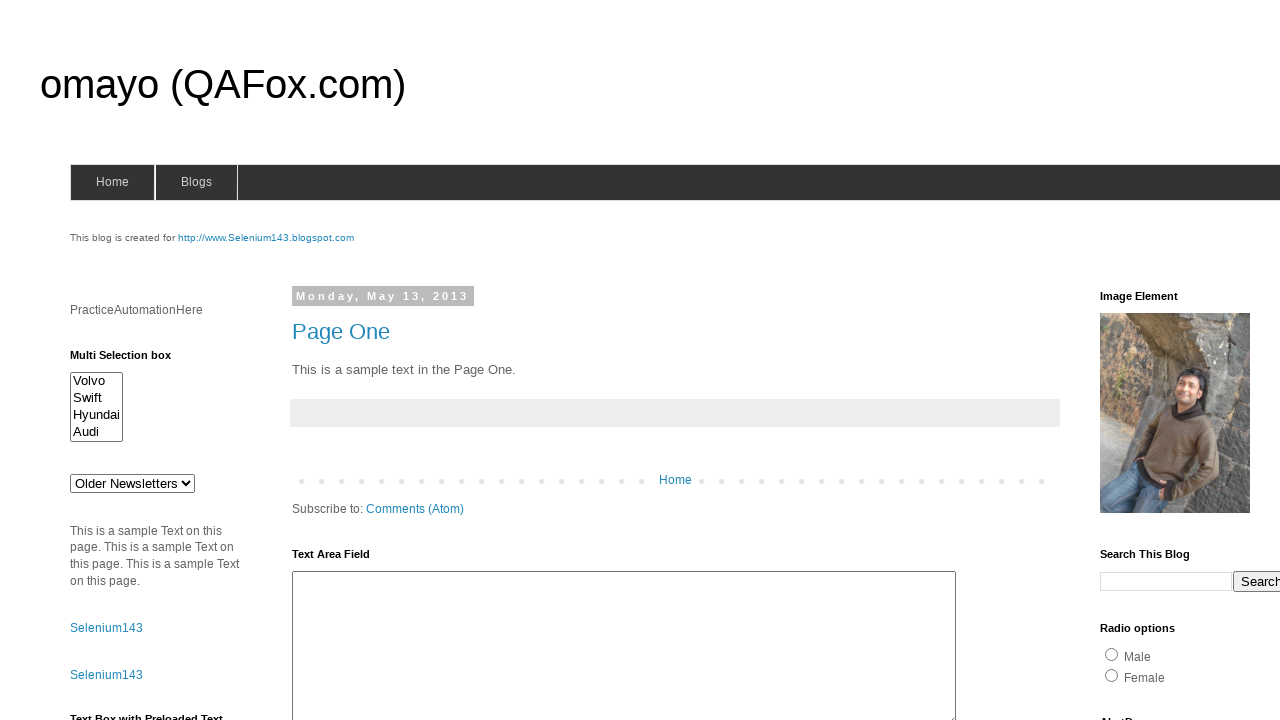

Clicked alert button to trigger alert popup at (1154, 361) on #alert1
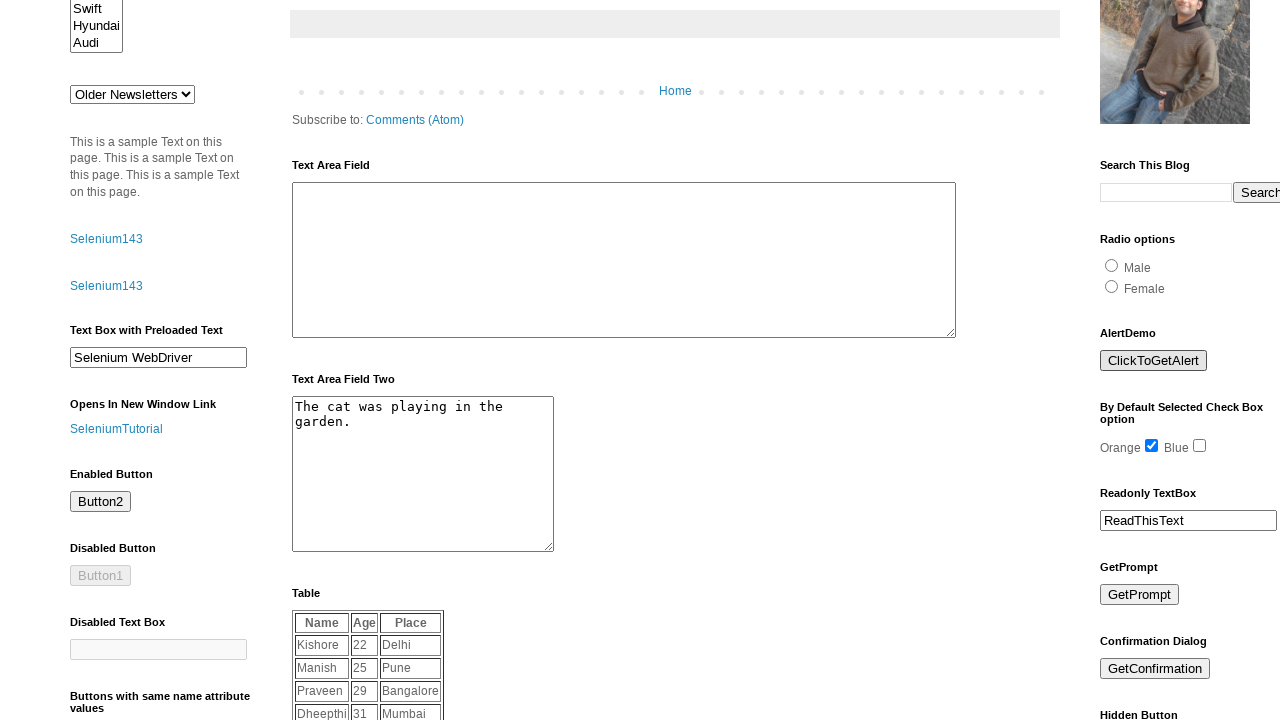

Set up dialog handler to accept alerts
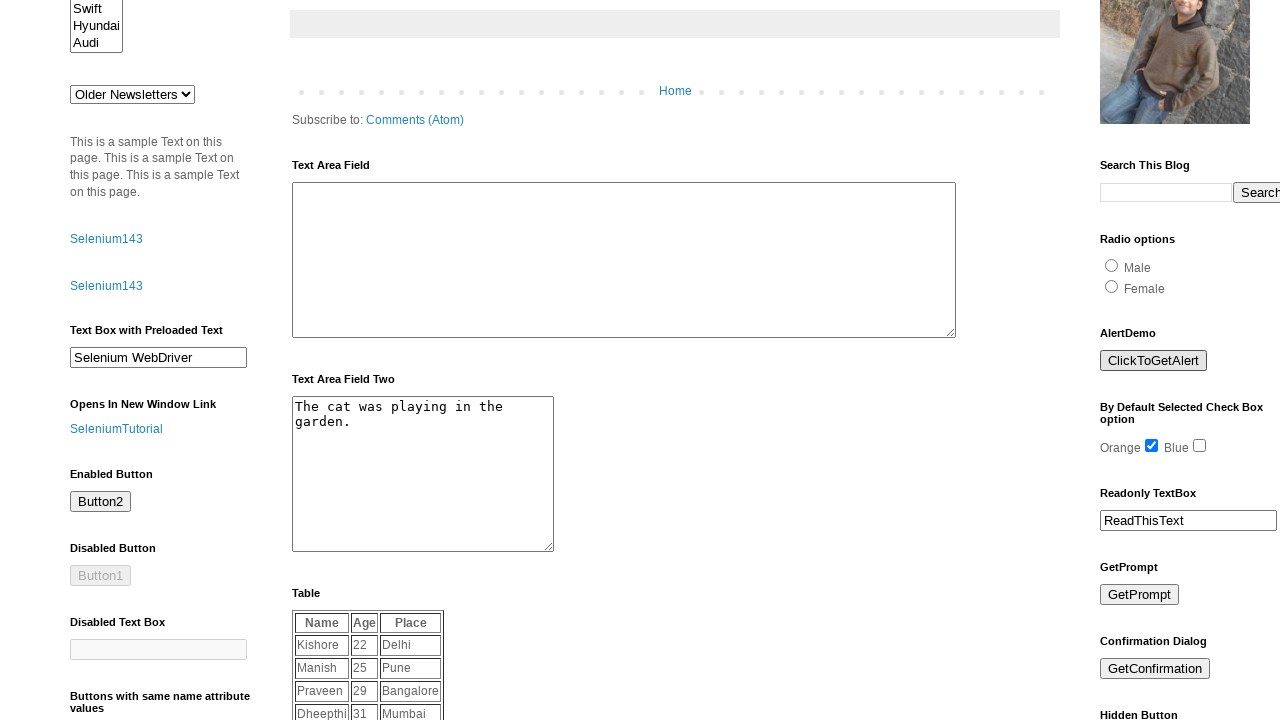

Re-triggered alert popup via JavaScript evaluation
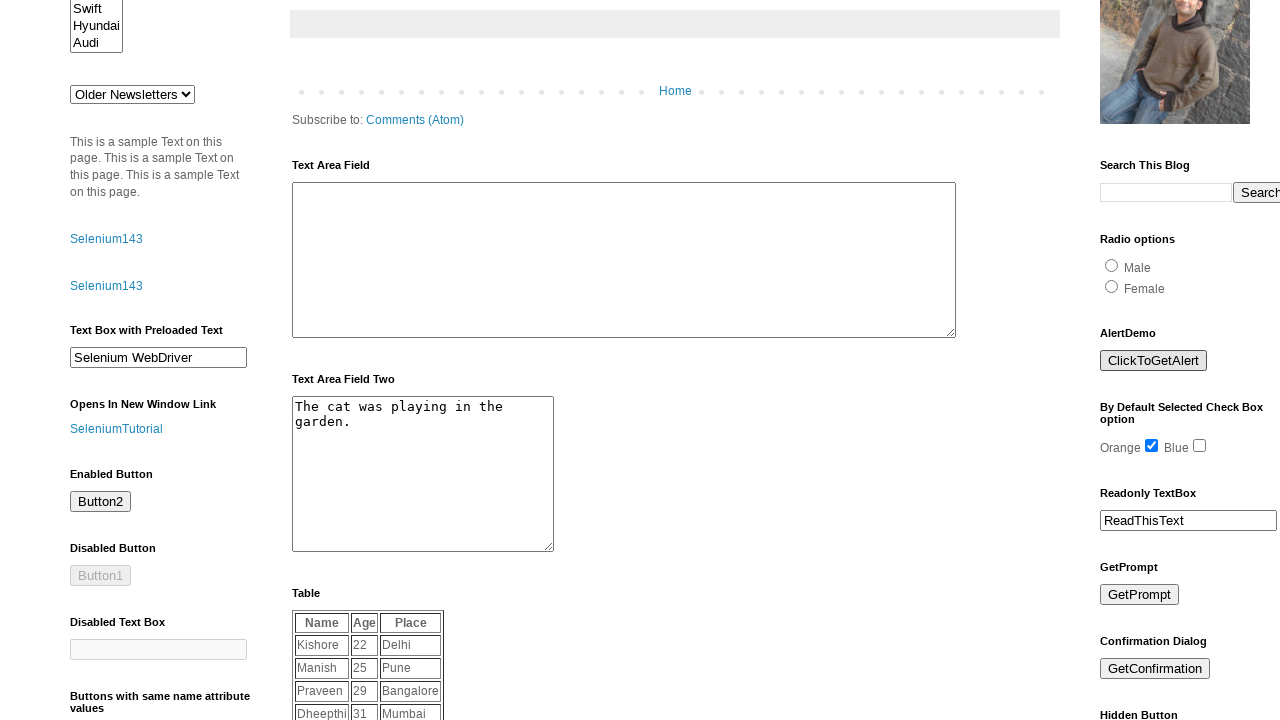

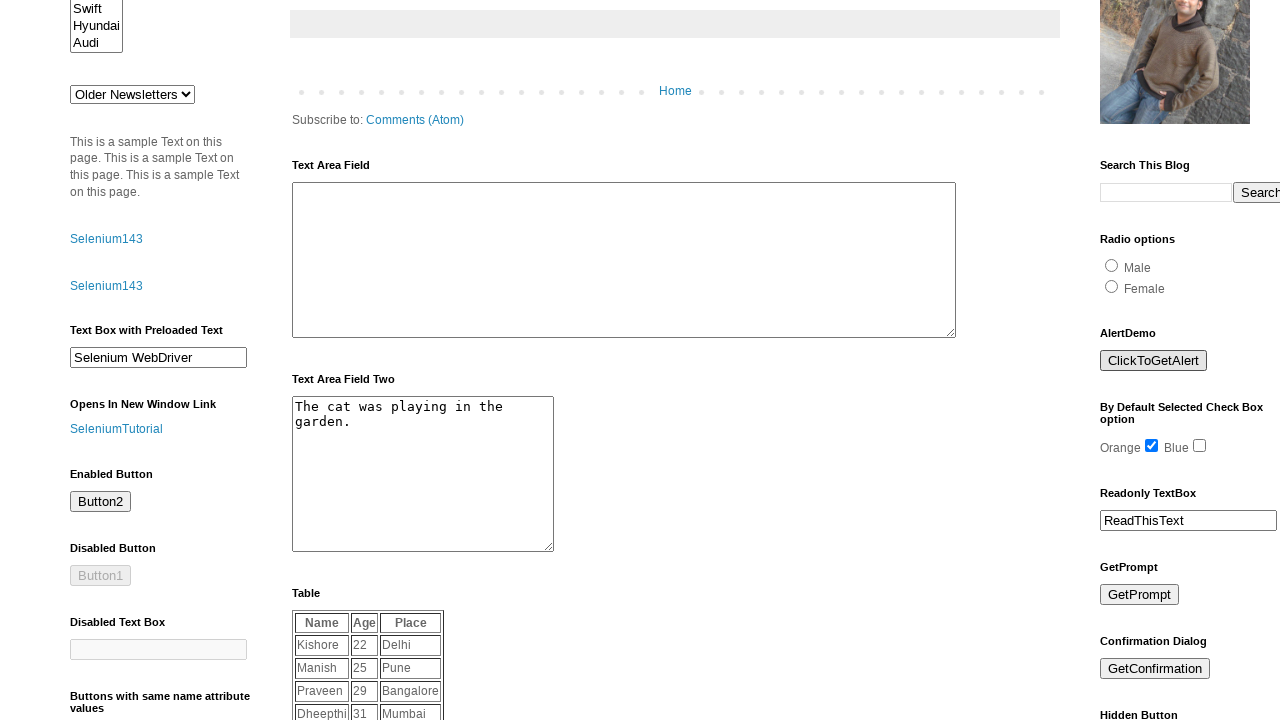